Navigates to the Bank of Colombia's economic statistics page and clicks on the series catalog button to view economic indicators for a specific area (e.g., Labor Market).

Starting URL: https://totoro.banrep.gov.co/estadisticas-economicas/

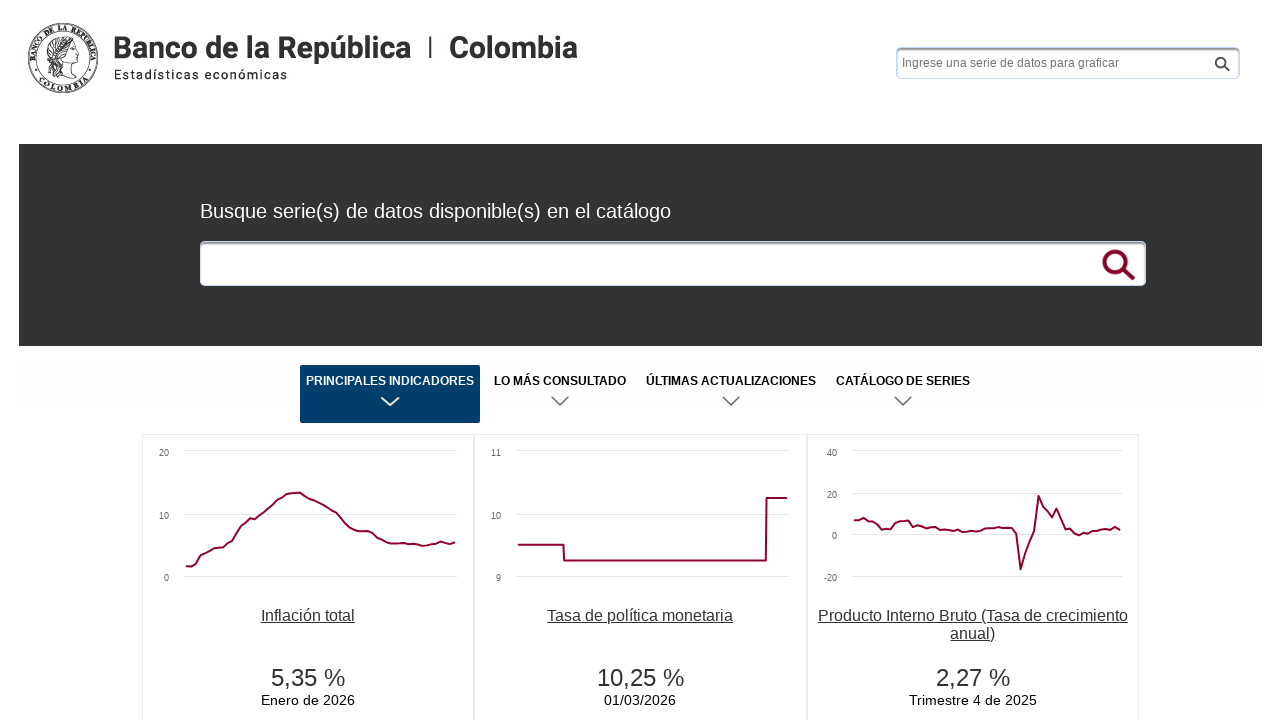

Series catalog button became visible
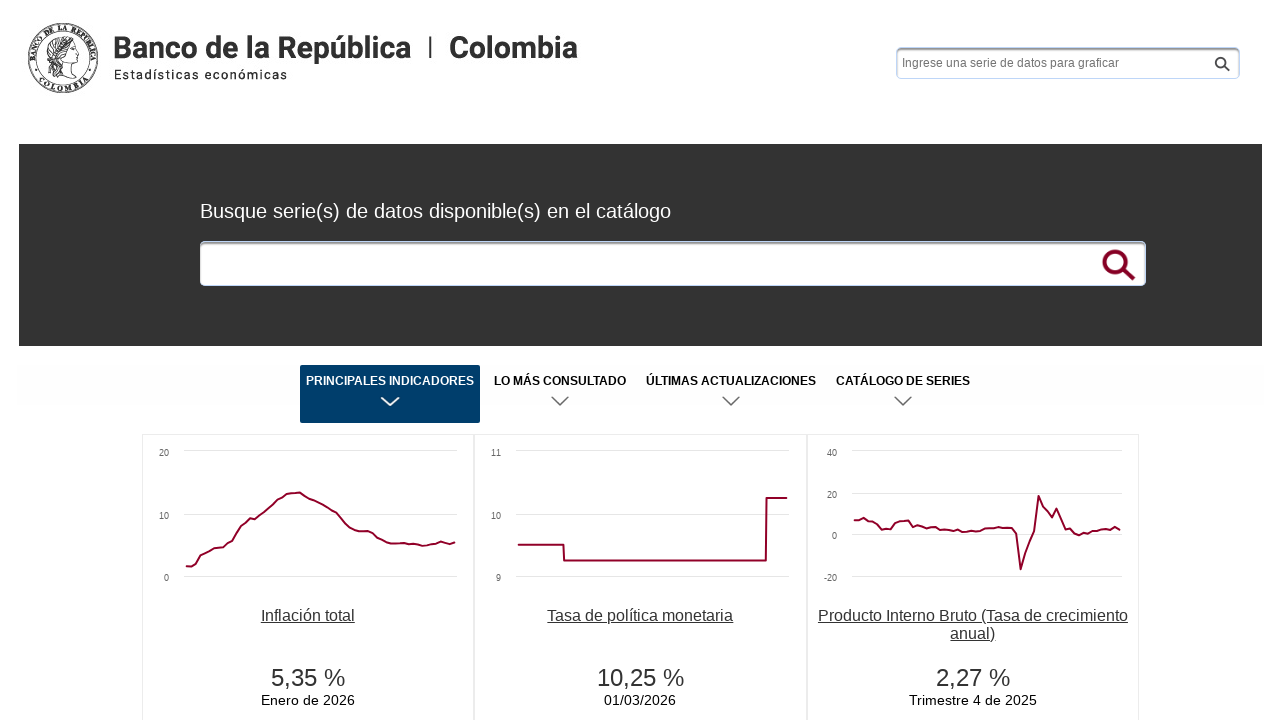

Clicked on series catalog button to view economic indicators at (903, 394) on #idBtnCatalogoSeries
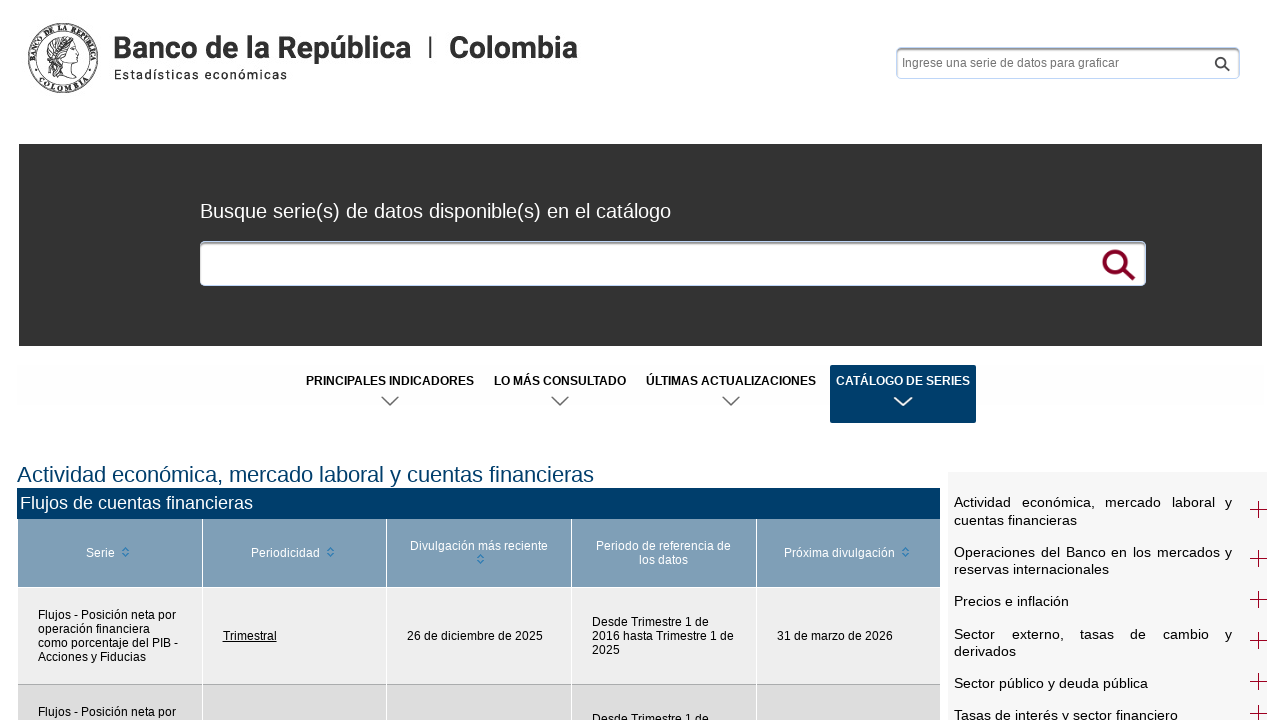

Catalog data loaded for Labor Market area (Mercado Laboral)
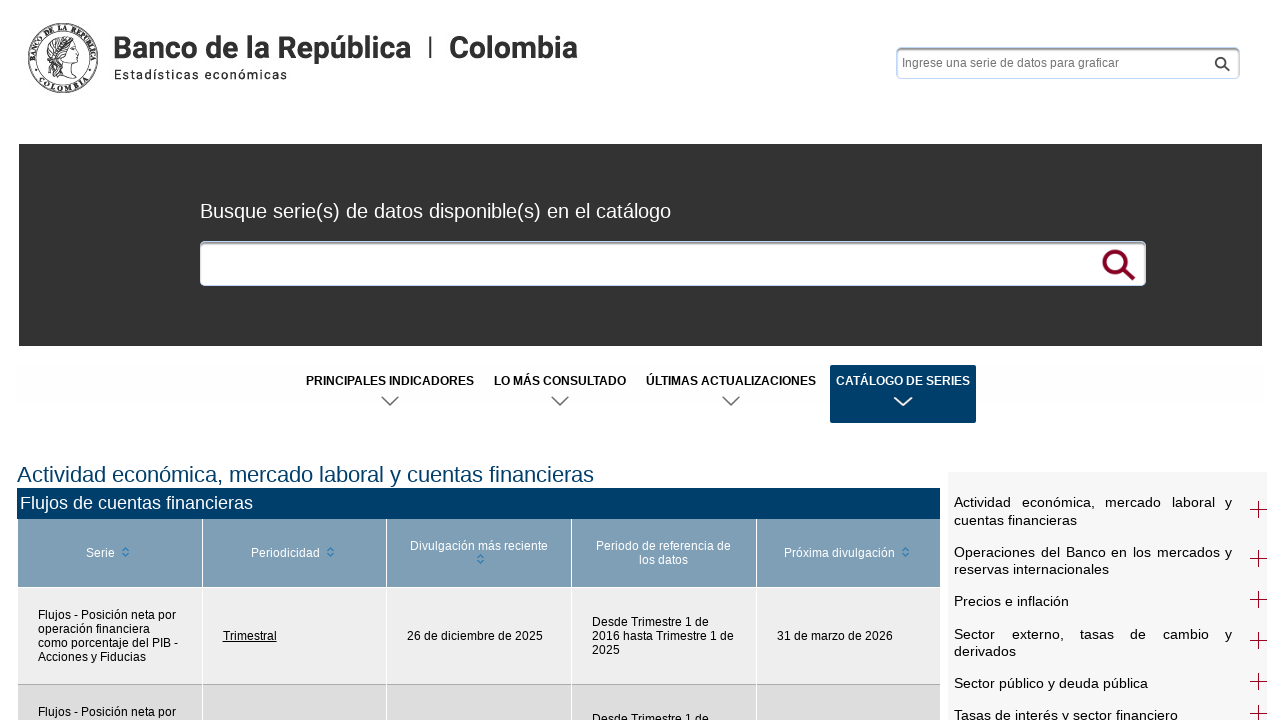

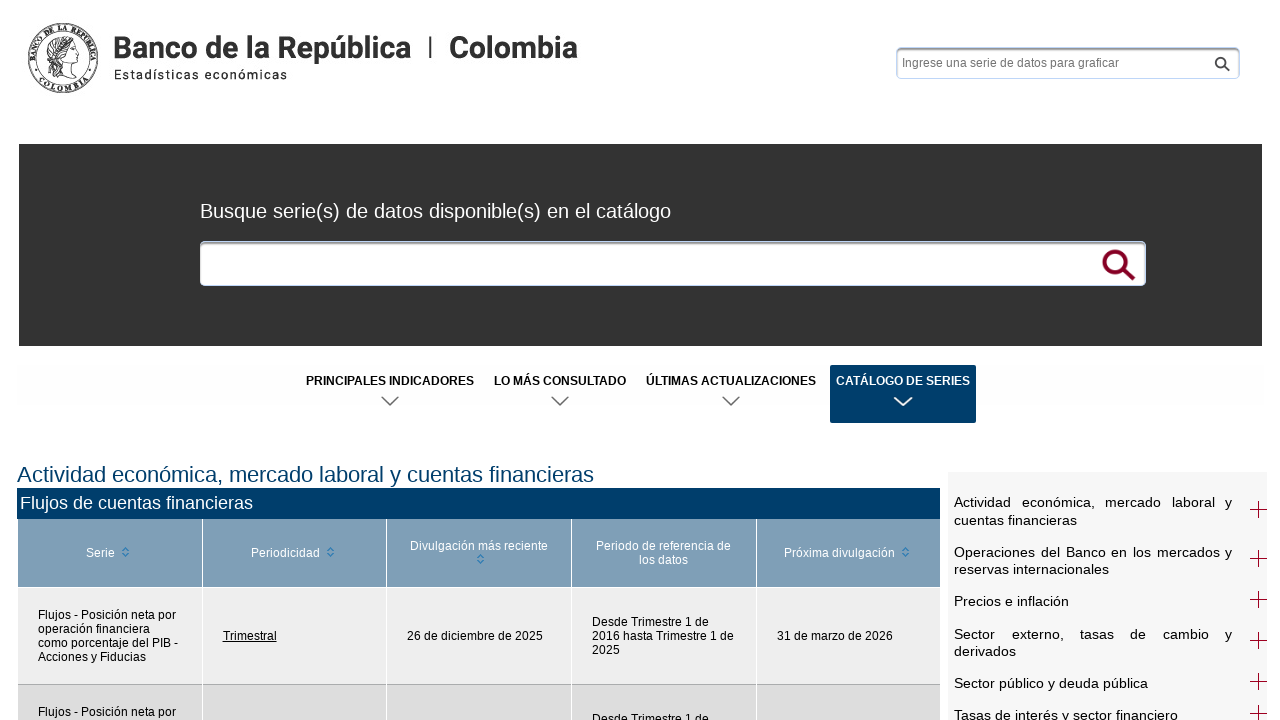